Tests radio button functionality on DemoQA by checking the selection state of radio buttons and clicking on one of them

Starting URL: https://demoqa.com/radio-button

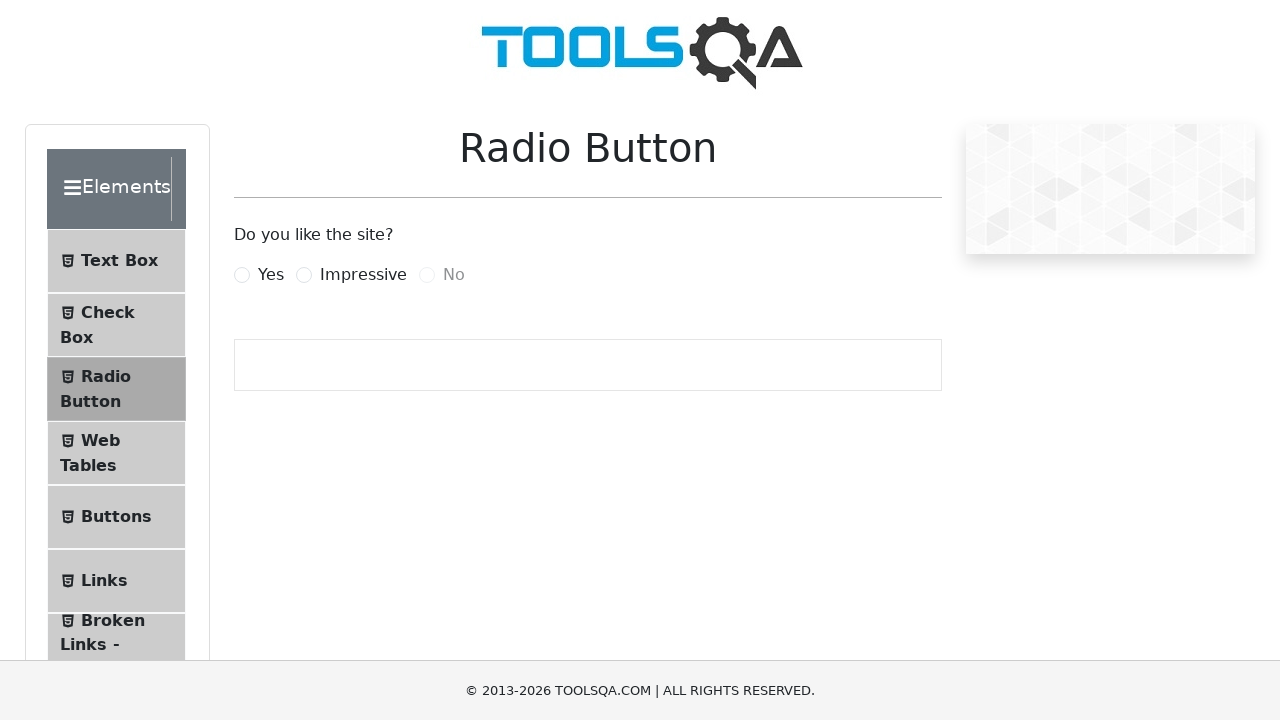

Waited for radio button page to load - 'Yes' radio button selector found
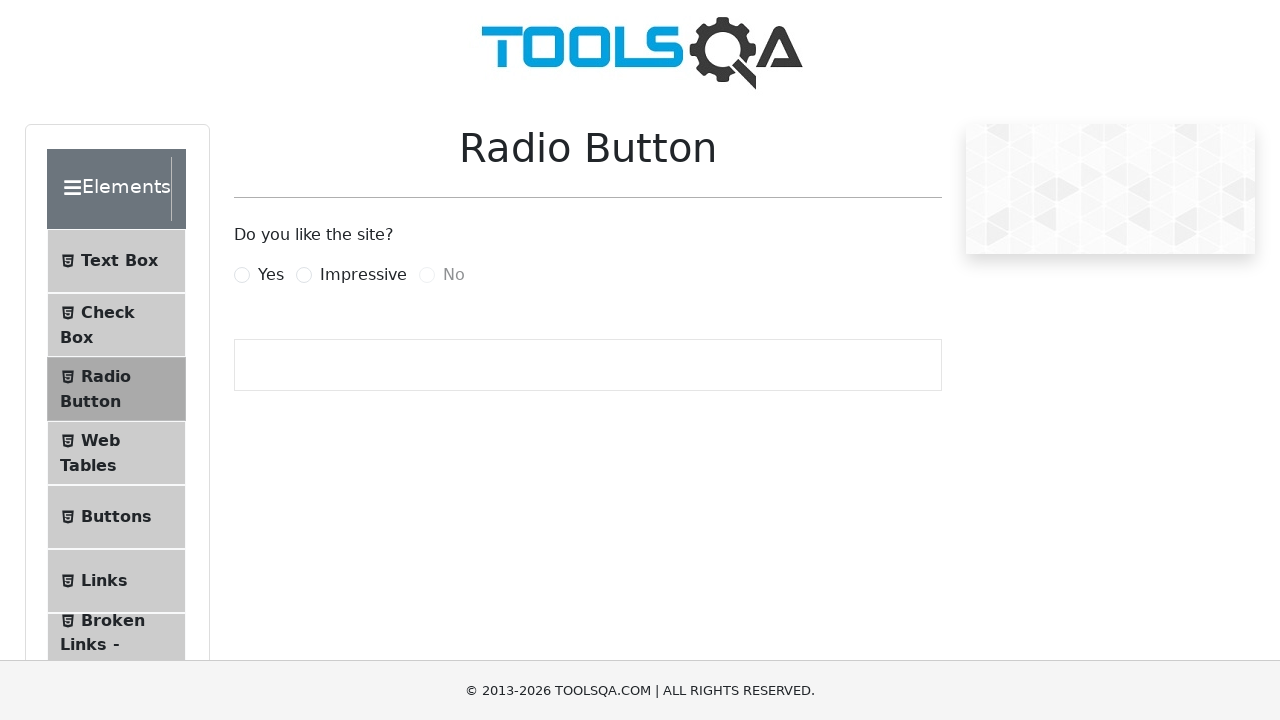

Clicked on the 'Impressive' radio button at (363, 275) on label[for='impressiveRadio']
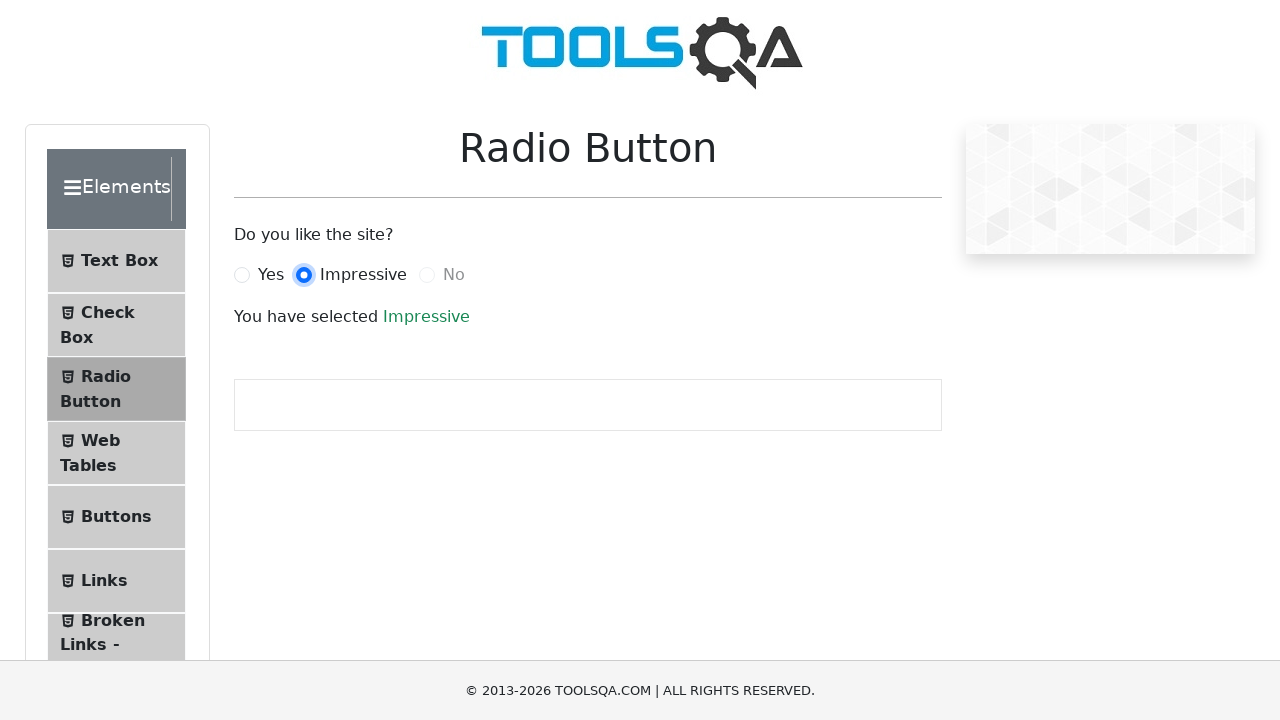

Verified radio button selection - success message appeared
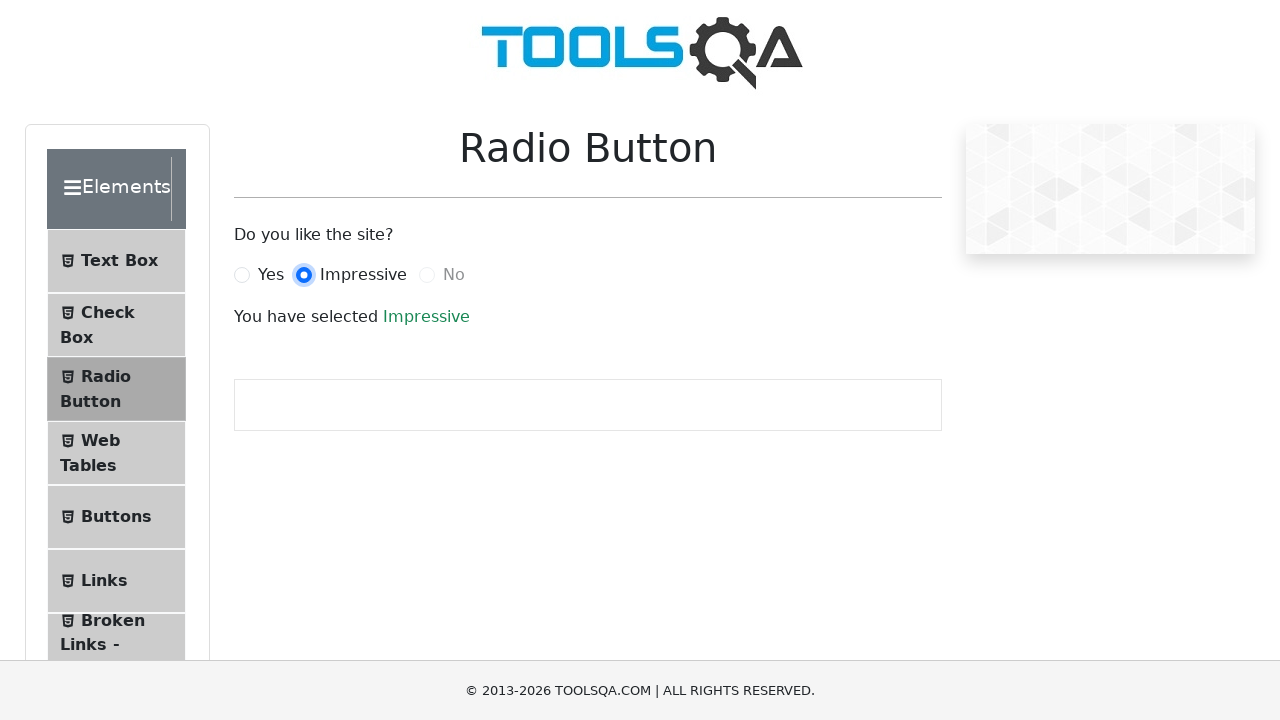

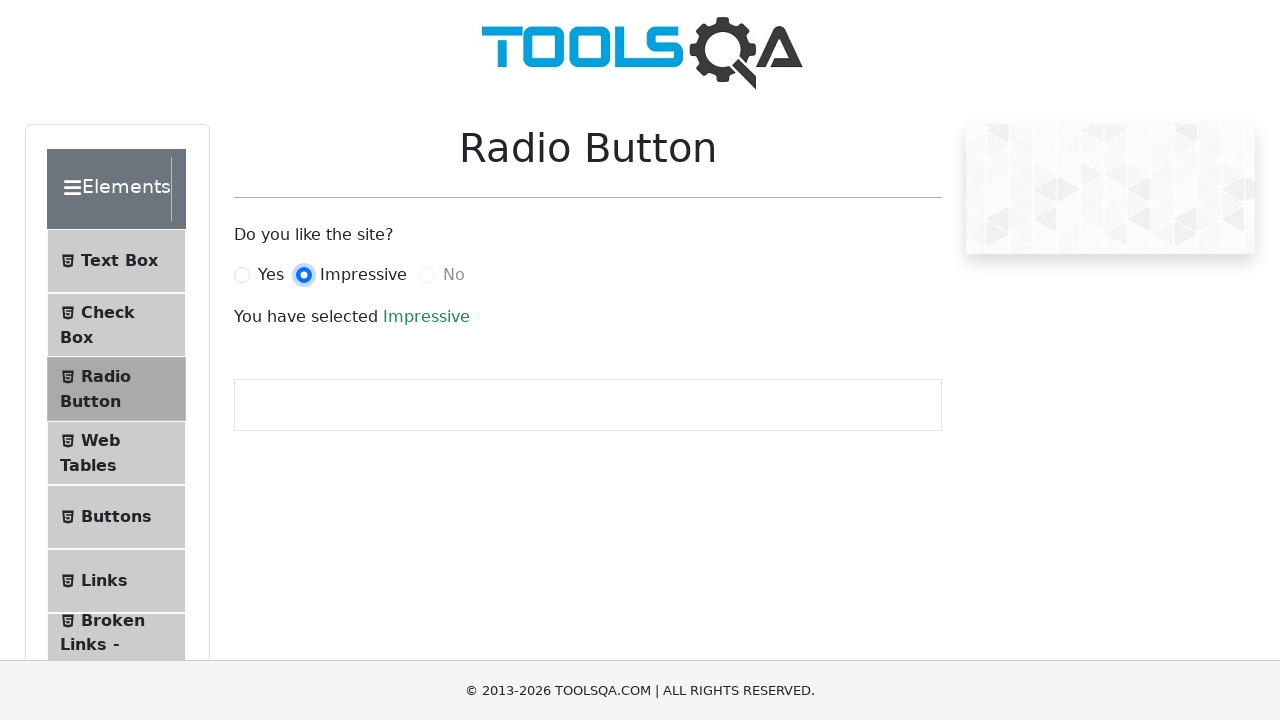